Navigates to the Roicians career page and verifies the page loads successfully

Starting URL: https://www.roicians.com/career/

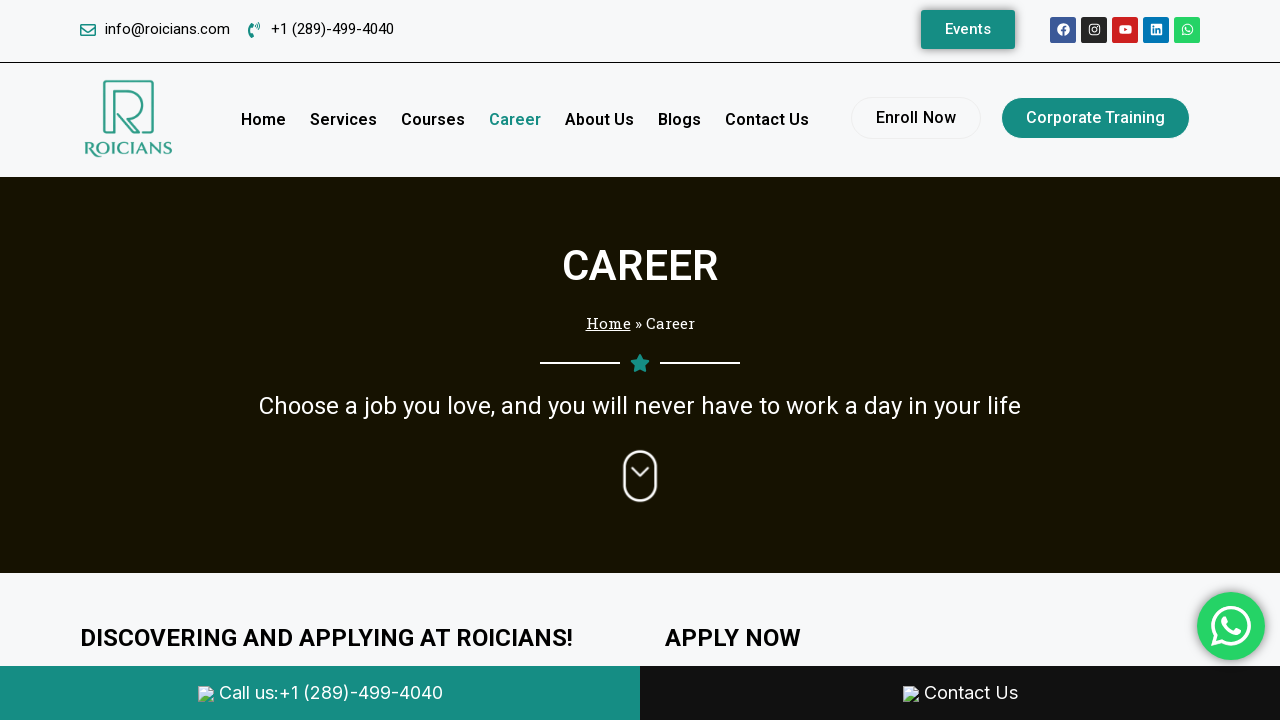

Waited for page to reach networkidle state
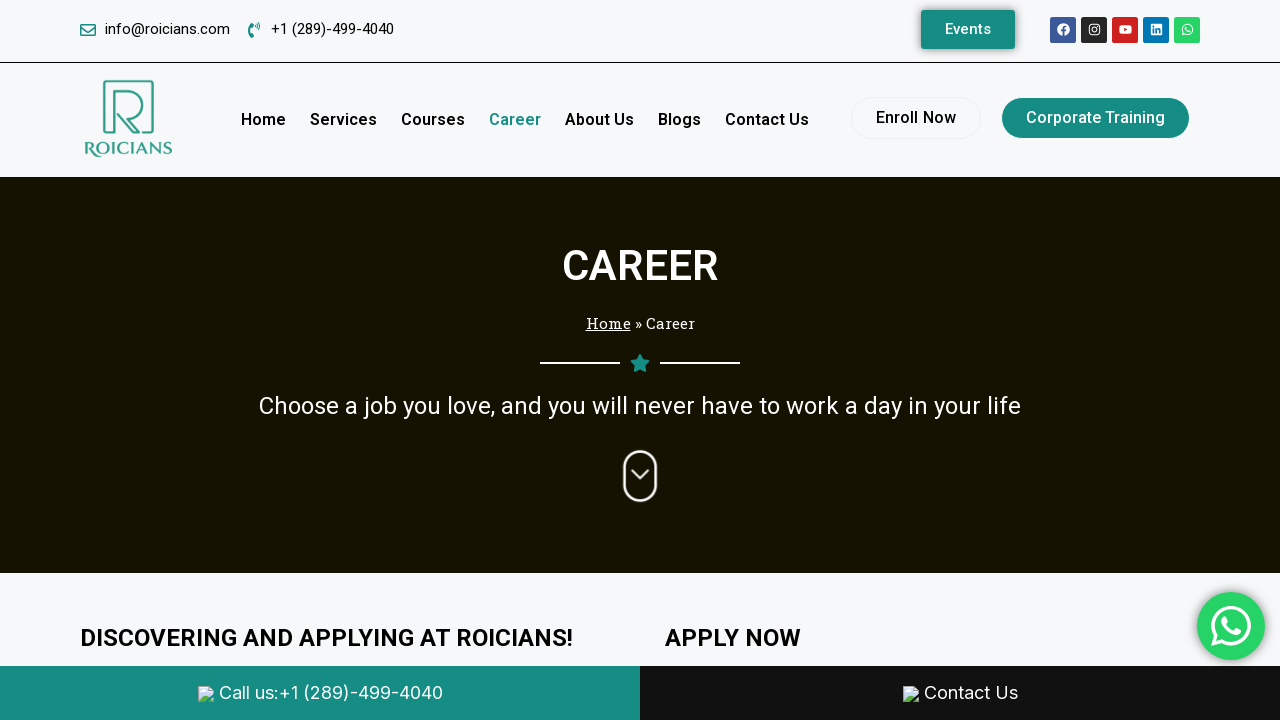

Verified body element is present on Roicians career page
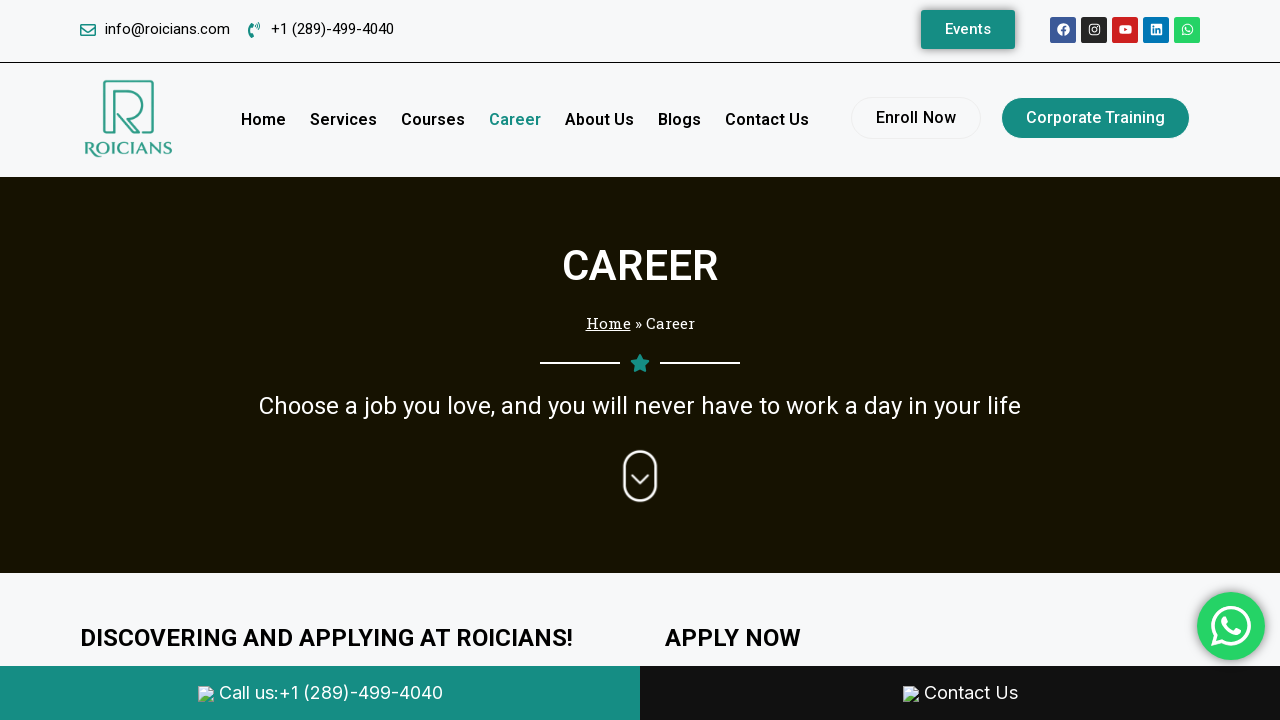

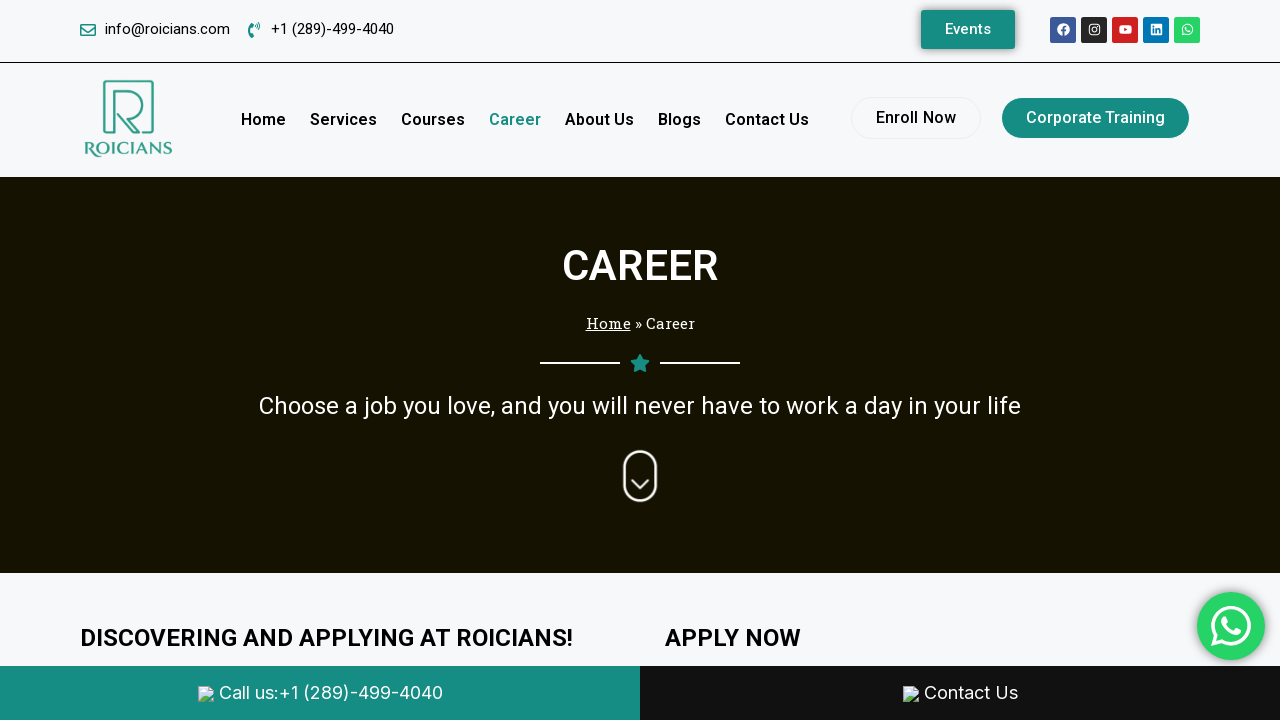